Navigates to CRM Development USA page via the Verticals dropdown menu

Starting URL: https://www.tranktechnologies.com/

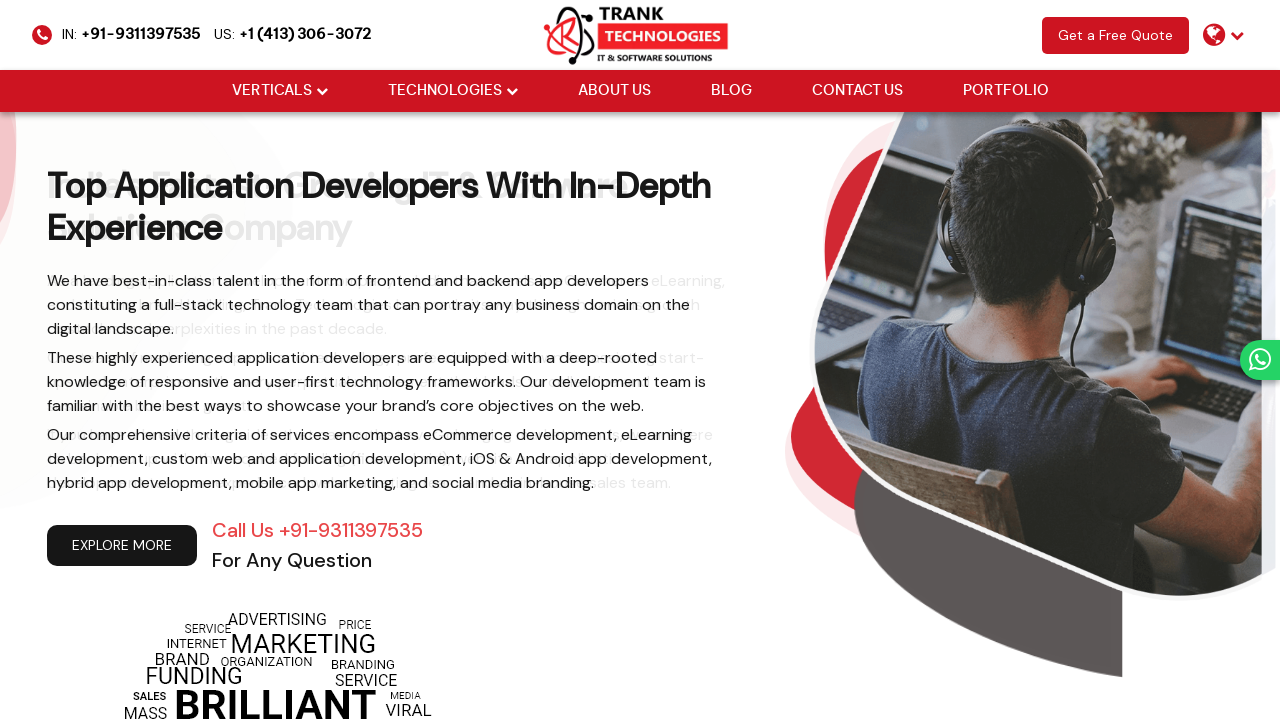

Hovered over Verticals dropdown menu at (272, 91) on xpath=//li[@class='drop_down']//a[@href='#'][normalize-space()='Verticals']
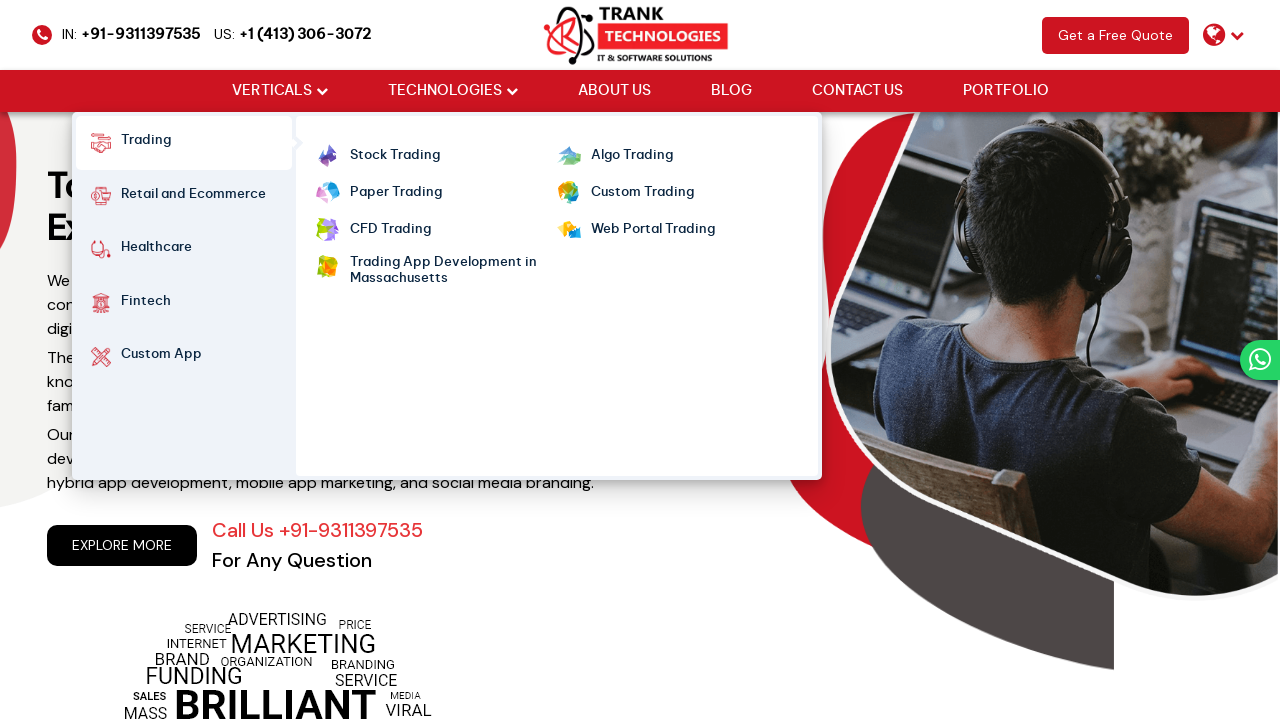

Hovered over Custom App submenu at (161, 357) on xpath=//strong[normalize-space()='Custom App']
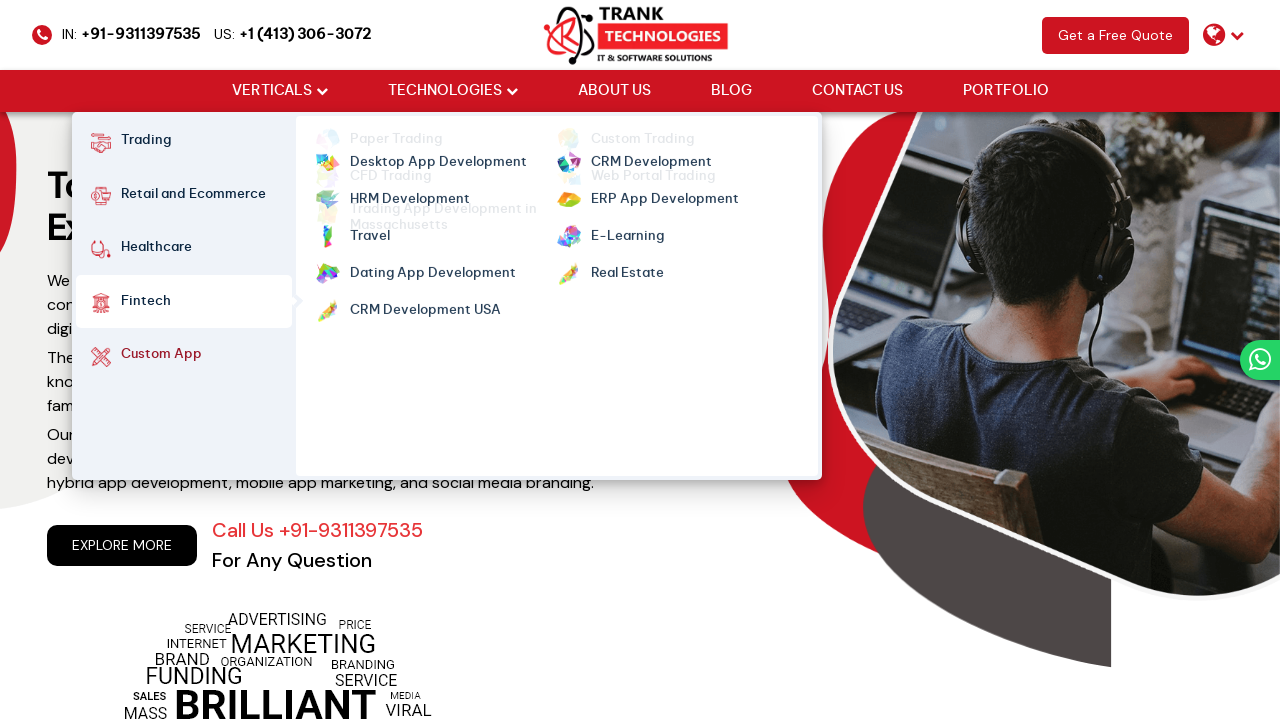

Hovered over CRM Development USA link at (425, 304) on xpath=//ul[@class='cm-flex cm-flex-wrap']//a[@class='mm-active'][normalize-space
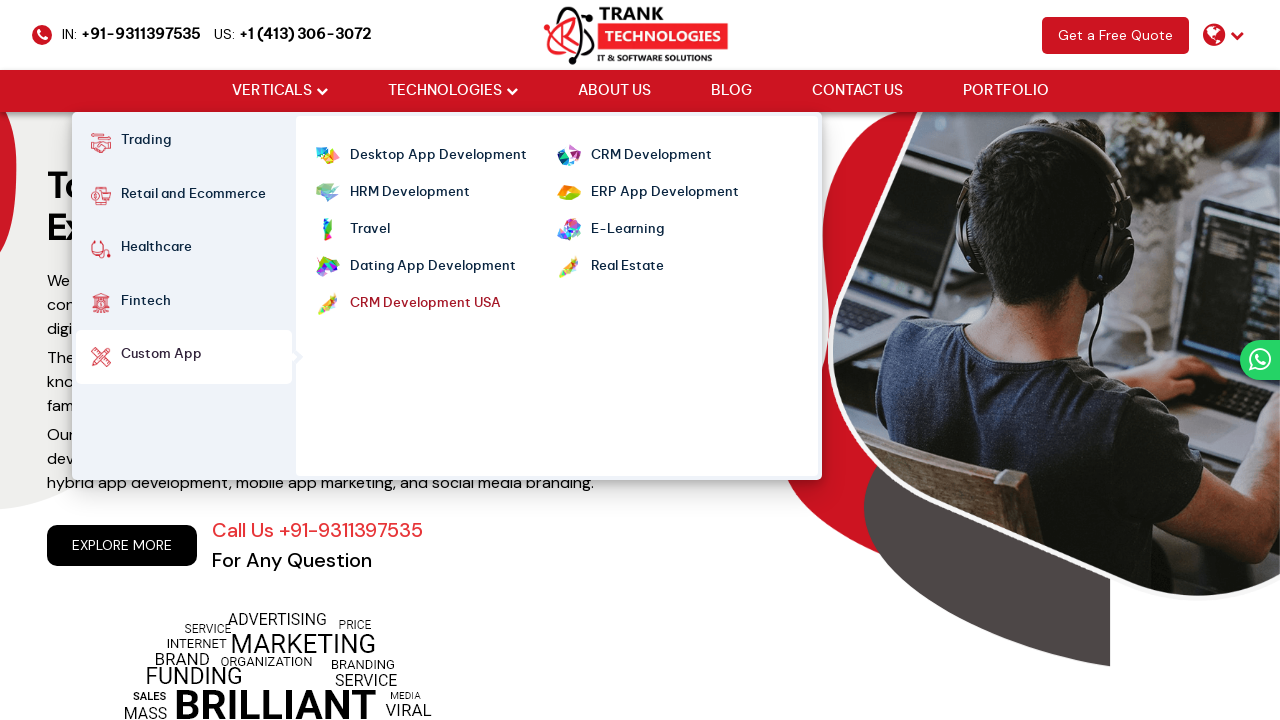

Clicked CRM Development USA link to navigate to the page at (425, 304) on xpath=//ul[@class='cm-flex cm-flex-wrap']//a[@class='mm-active'][normalize-space
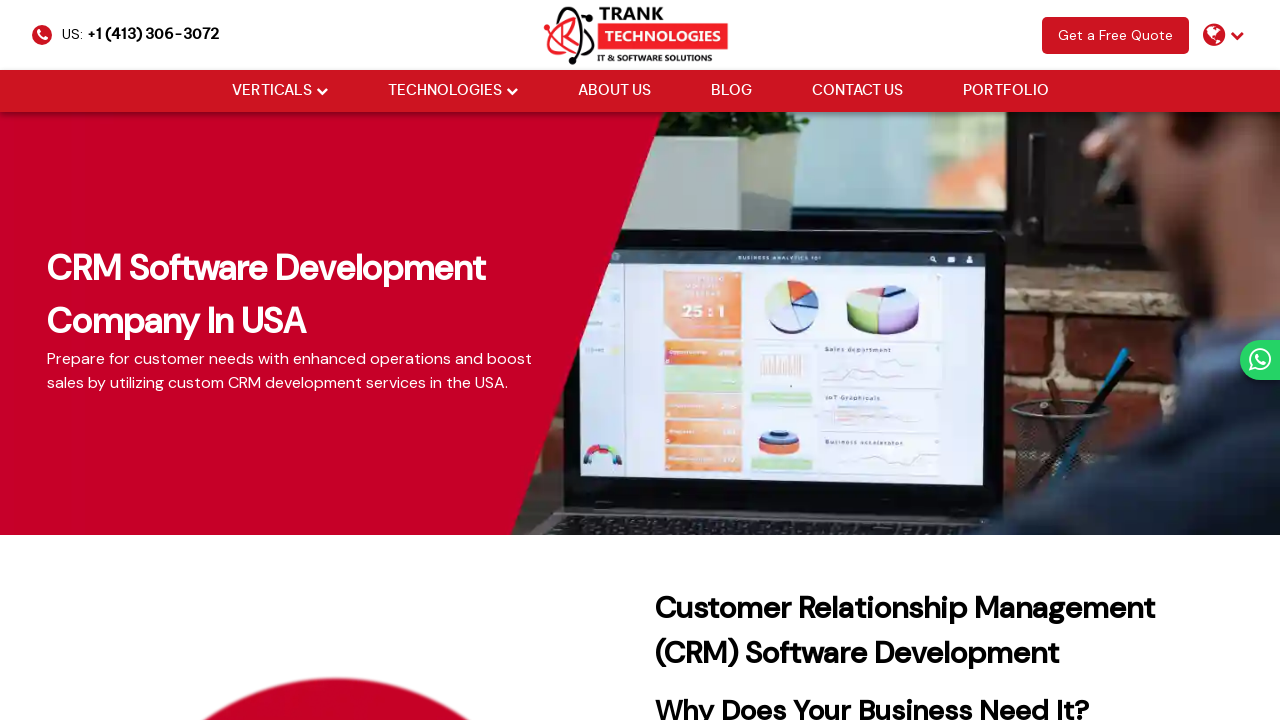

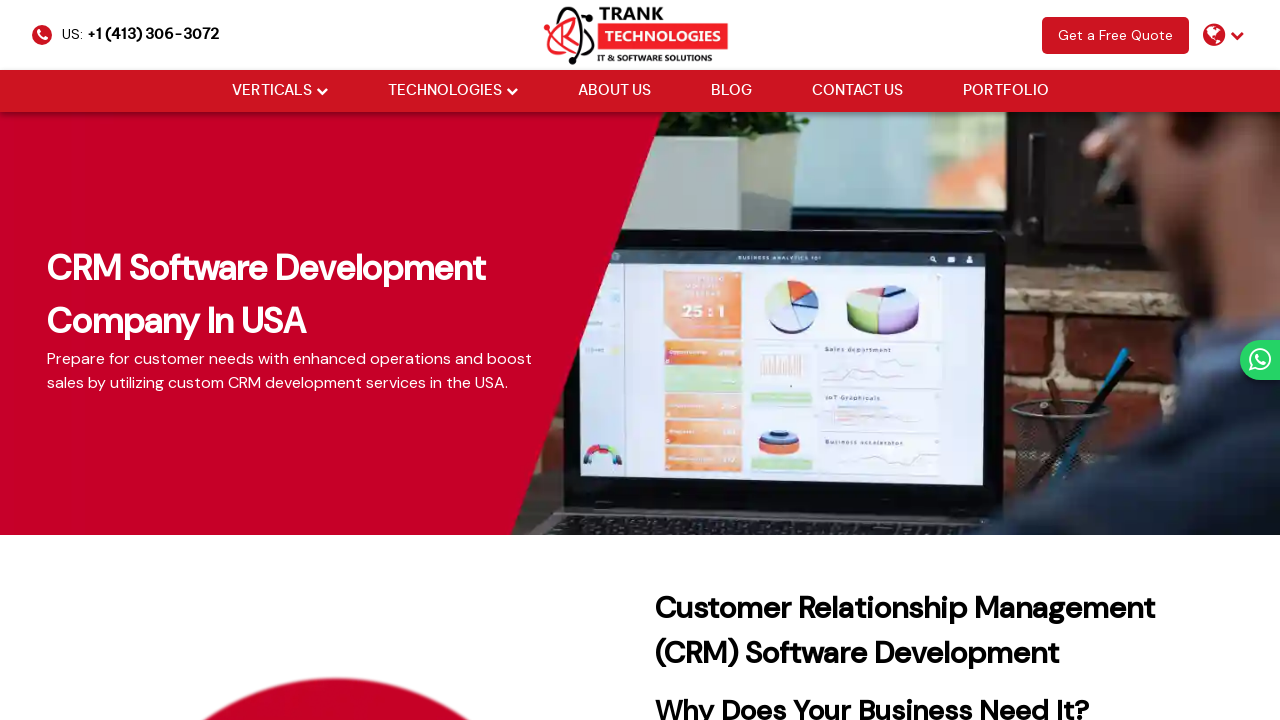